Tests dynamic checkbox interaction by clicking on a checkbox and verifying its selection state

Starting URL: https://v1.training-support.net/selenium/dynamic-controls

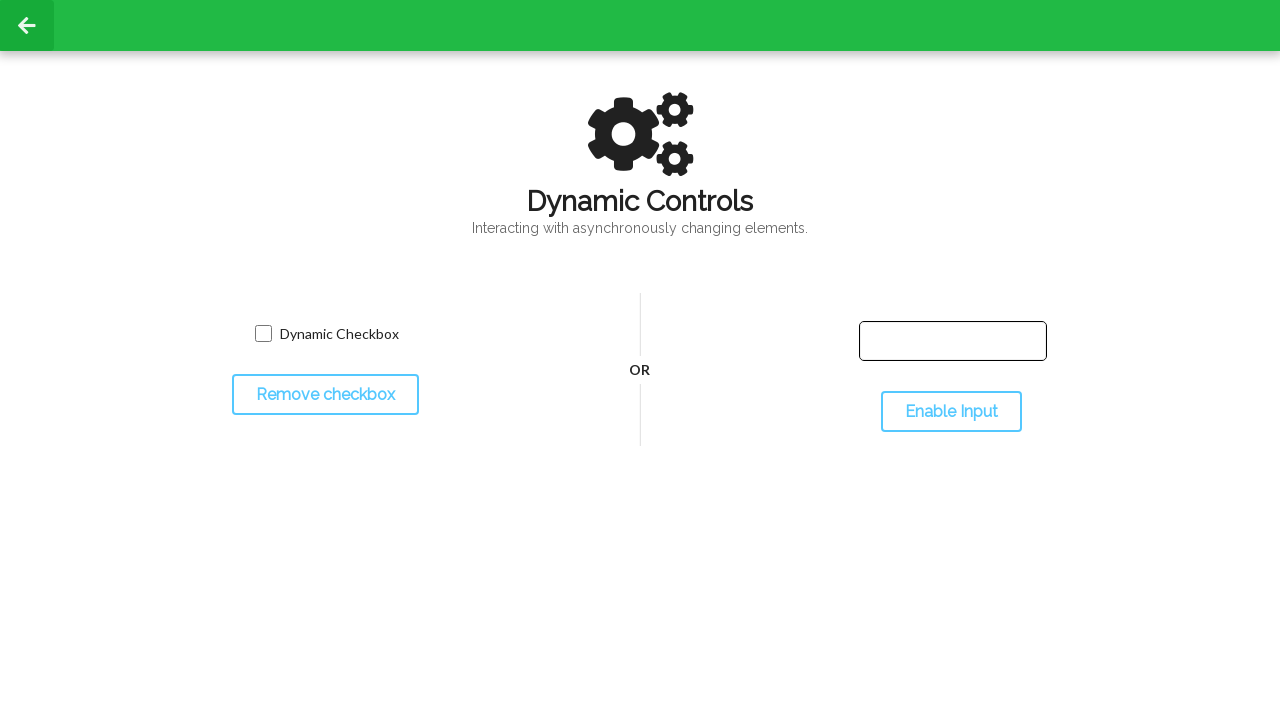

Located the dynamic checkbox element
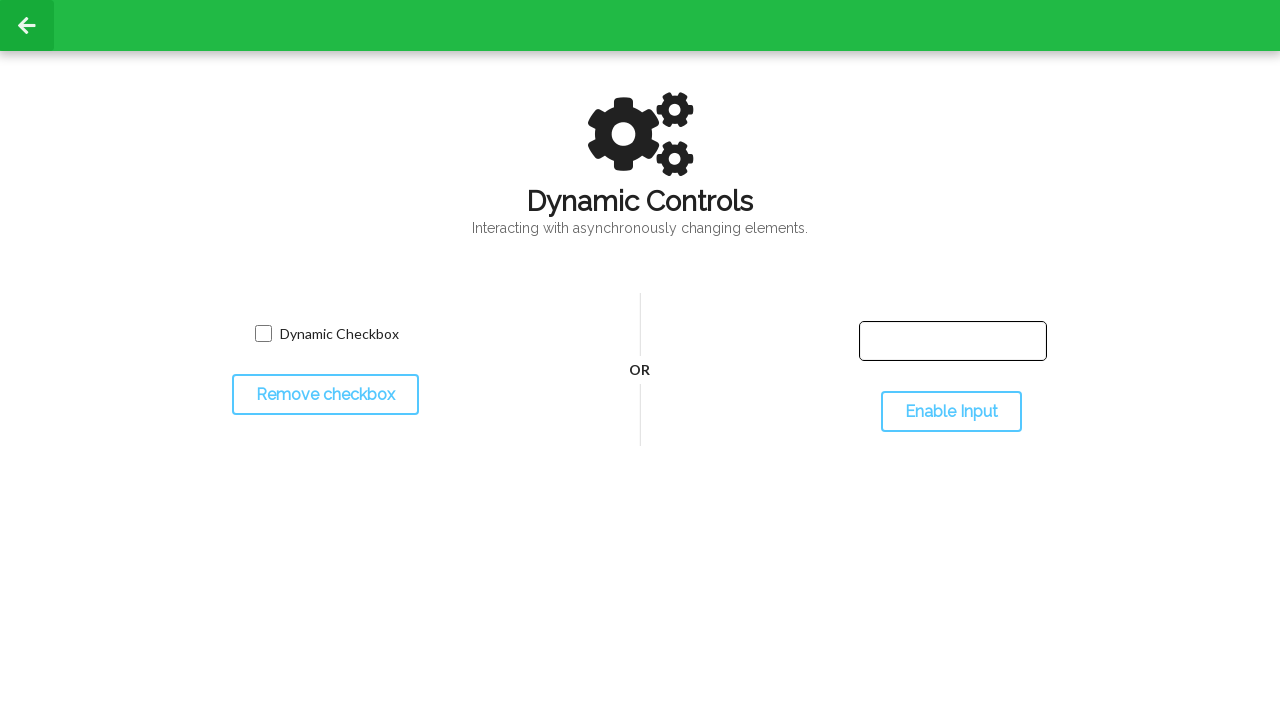

Clicked the checkbox to toggle its state at (263, 334) on input[name='toggled']
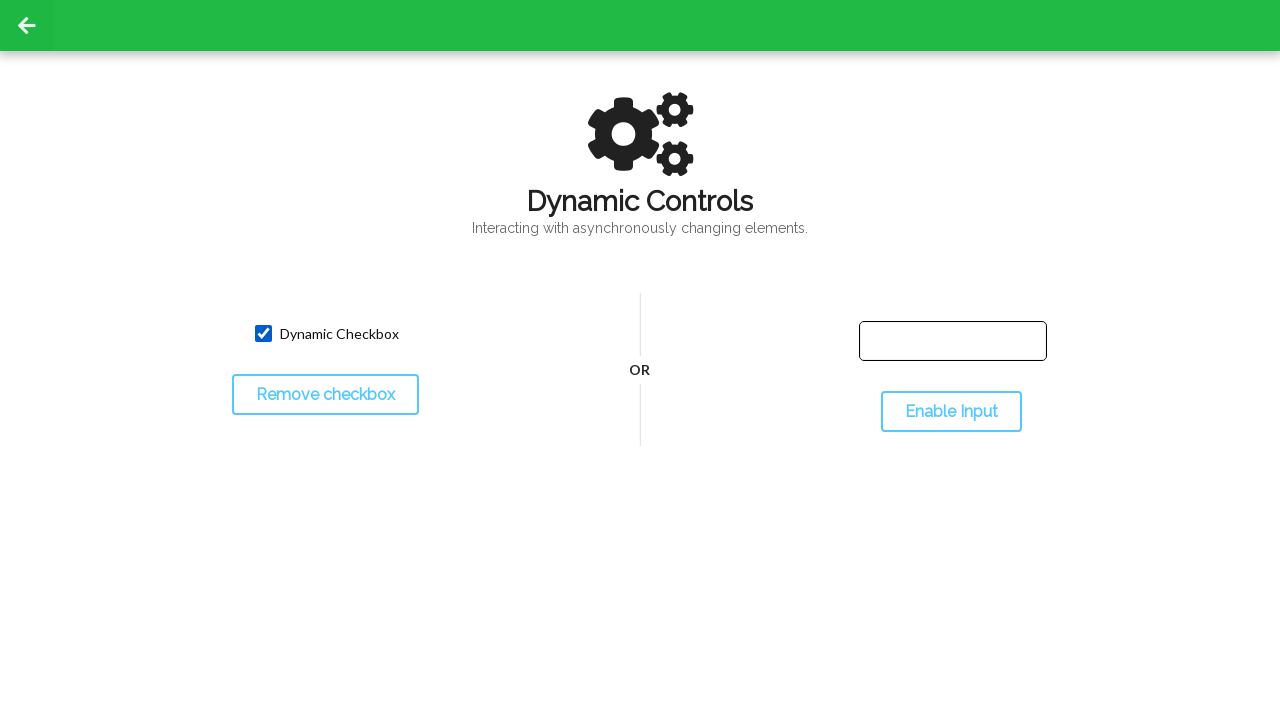

Verified checkbox is now selected/checked
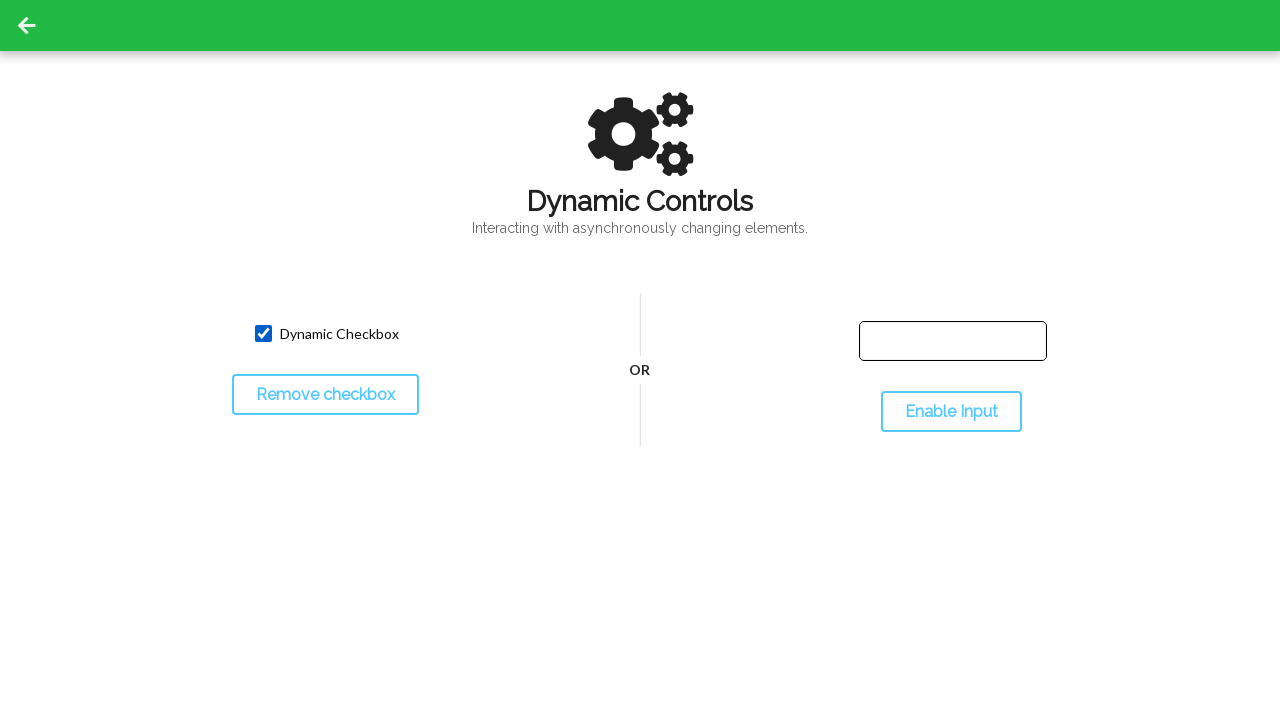

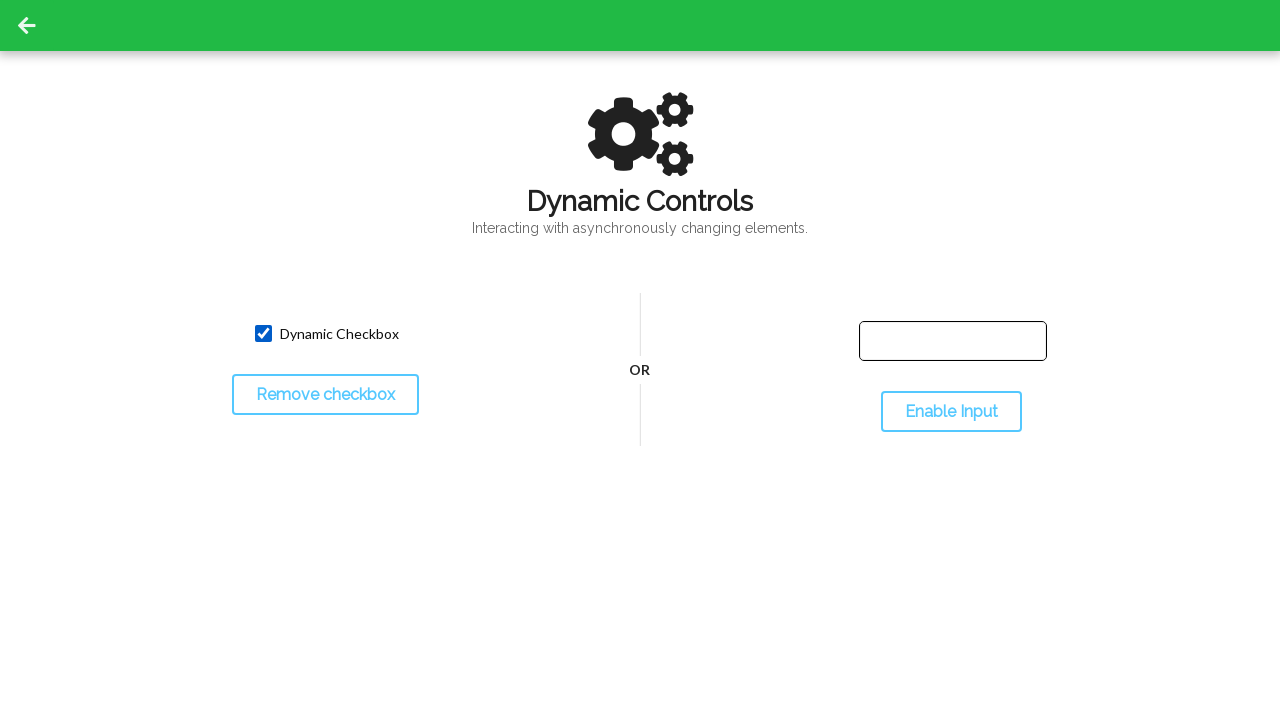